Tests explicit waits by clicking a start button and waiting for a delayed "Liftoff!" text to appear

Starting URL: https://practice-automation.com/javascript-delays/

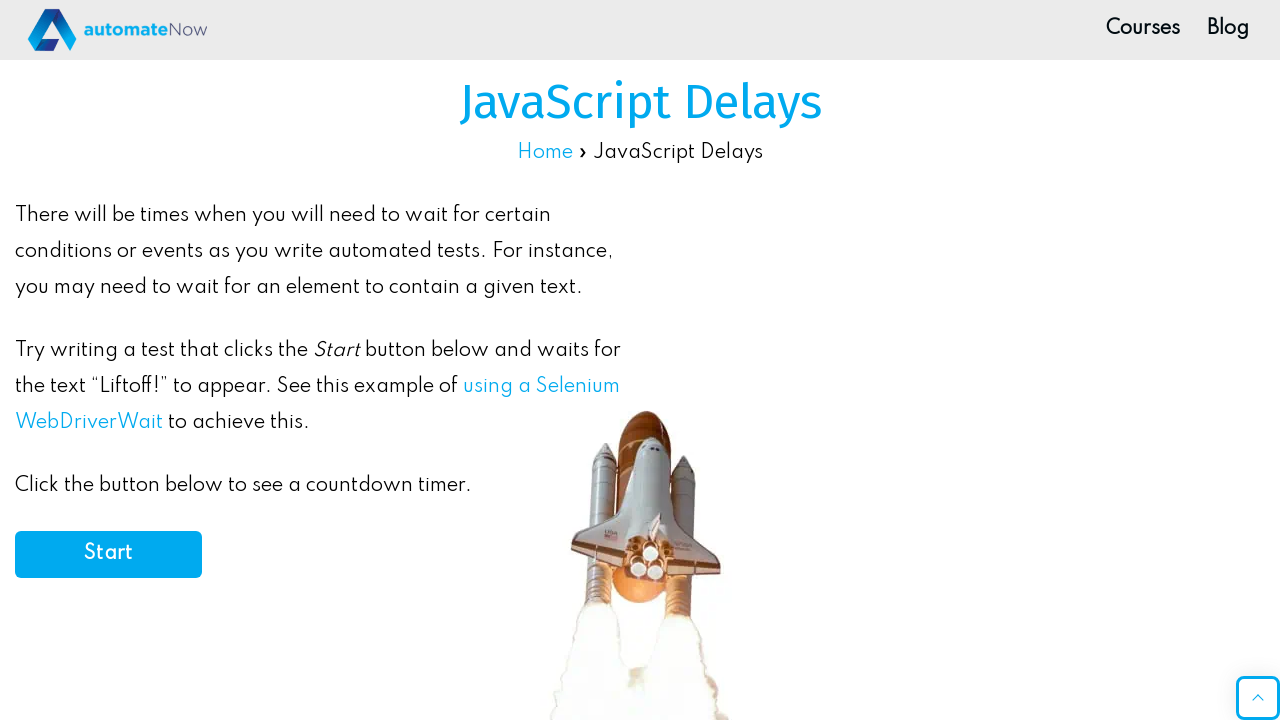

Start button became visible
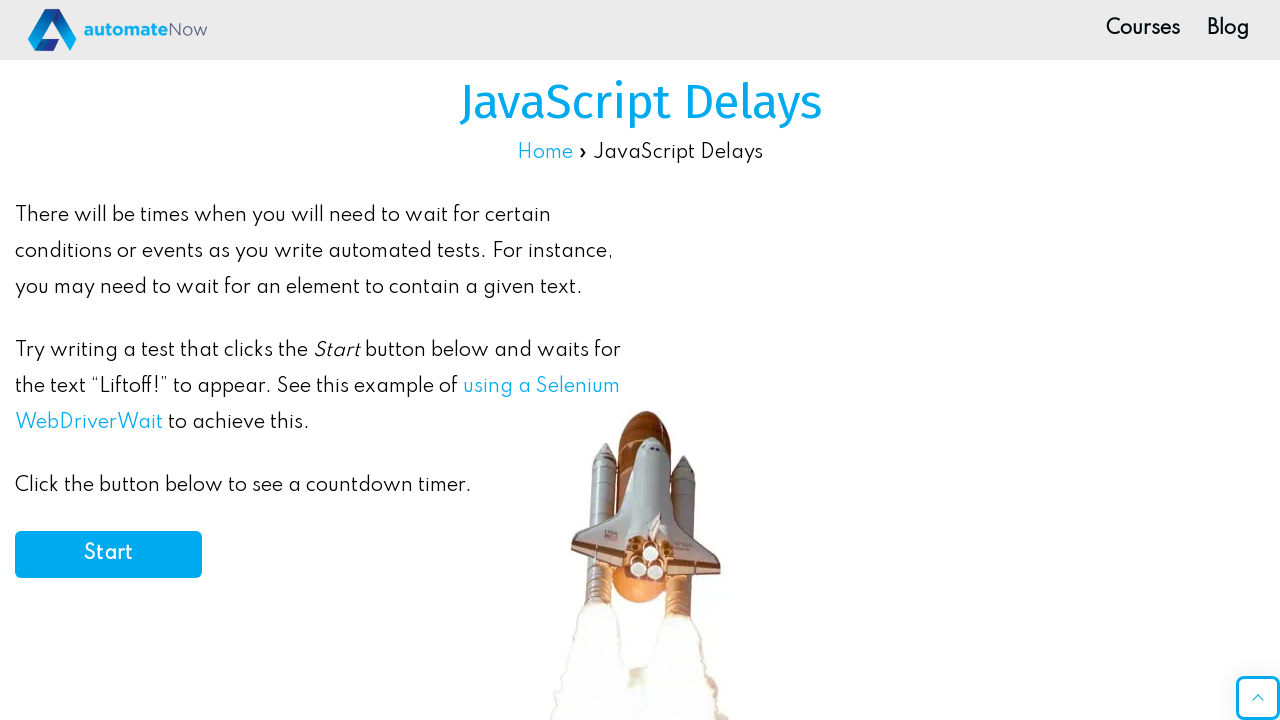

Clicked the start button at (108, 554) on #start
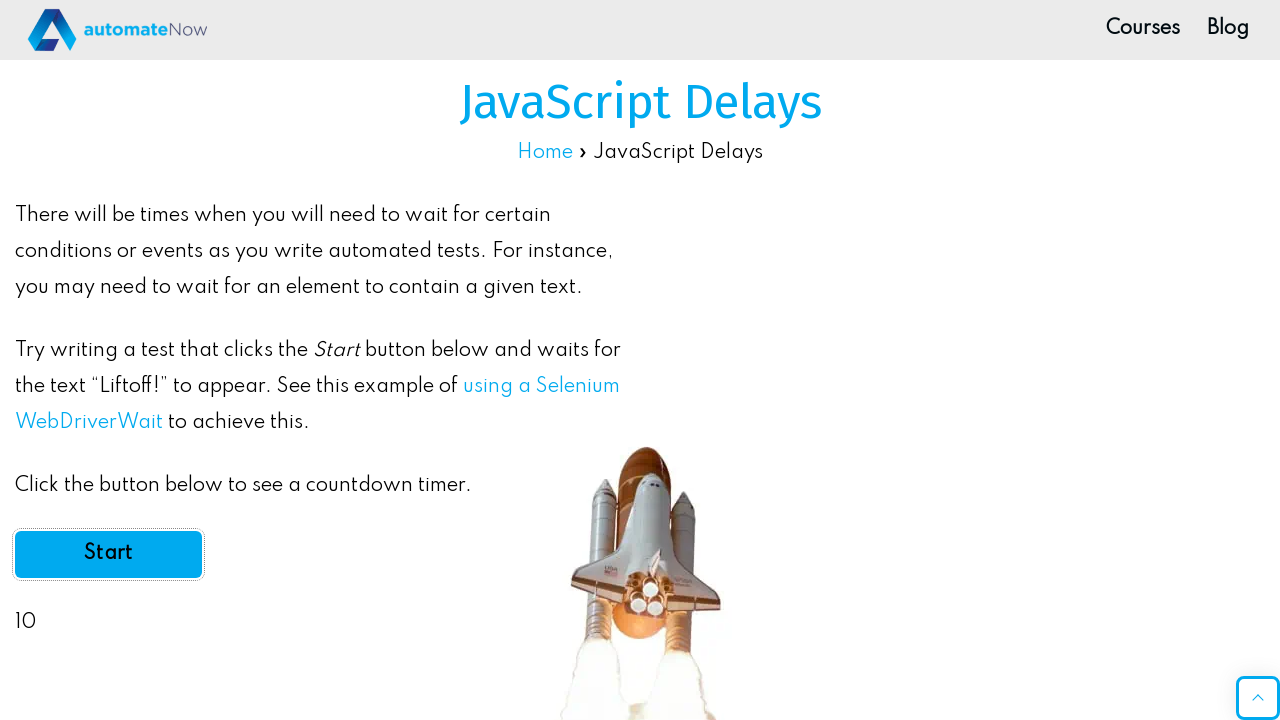

Waited for and found 'Liftoff!' text after delay
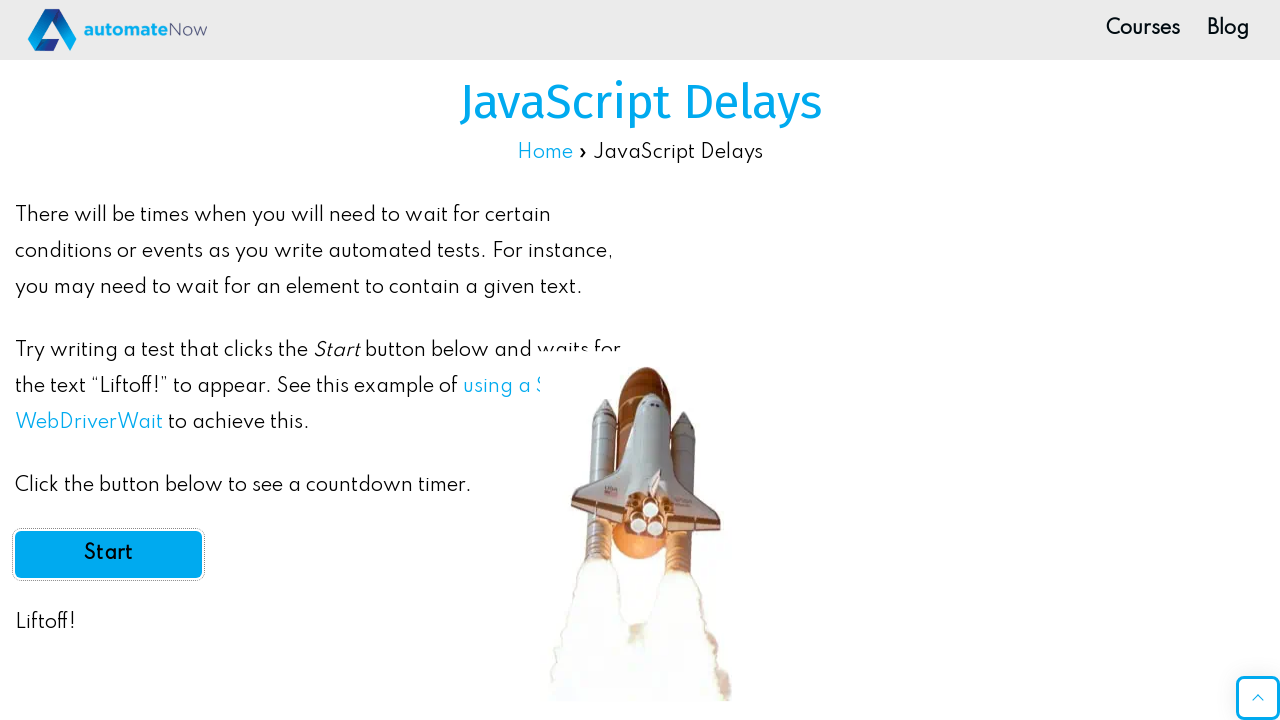

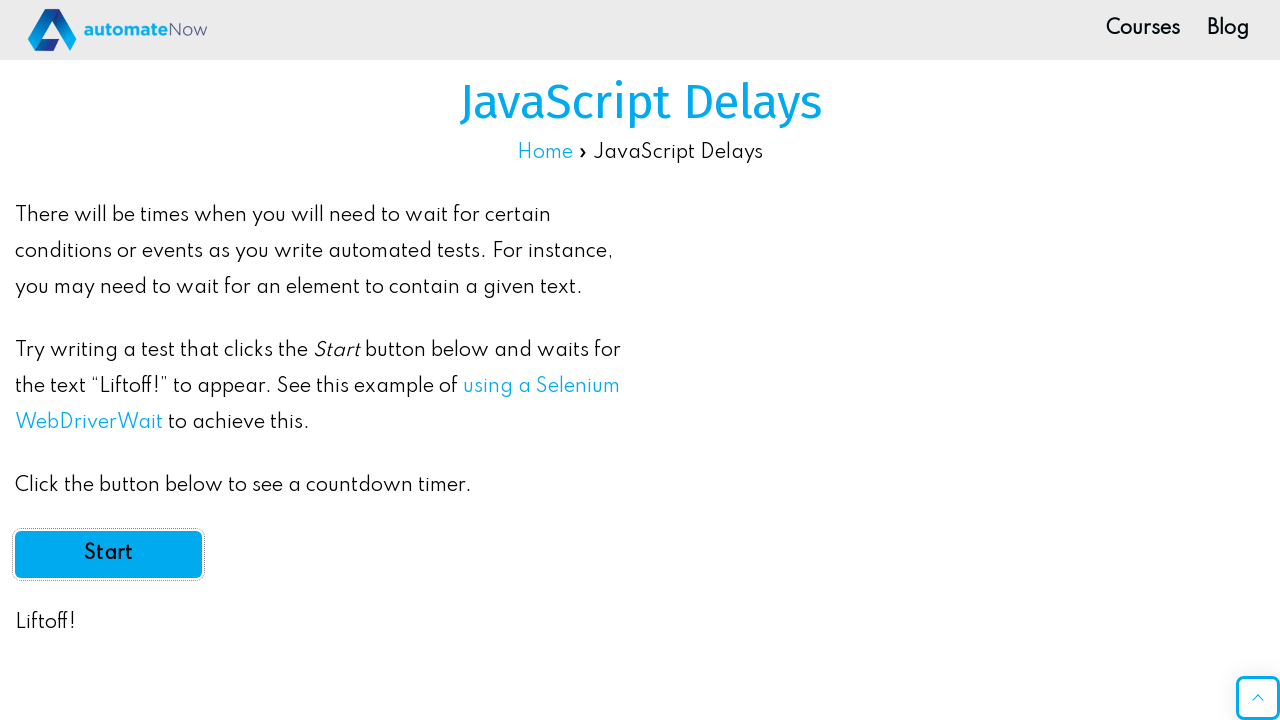